Tests explicit wait functionality by waiting for a price element to display "$100", then clicking a book button, reading a value from the page, calculating a mathematical result, and submitting the answer.

Starting URL: http://suninjuly.github.io/explicit_wait2.html

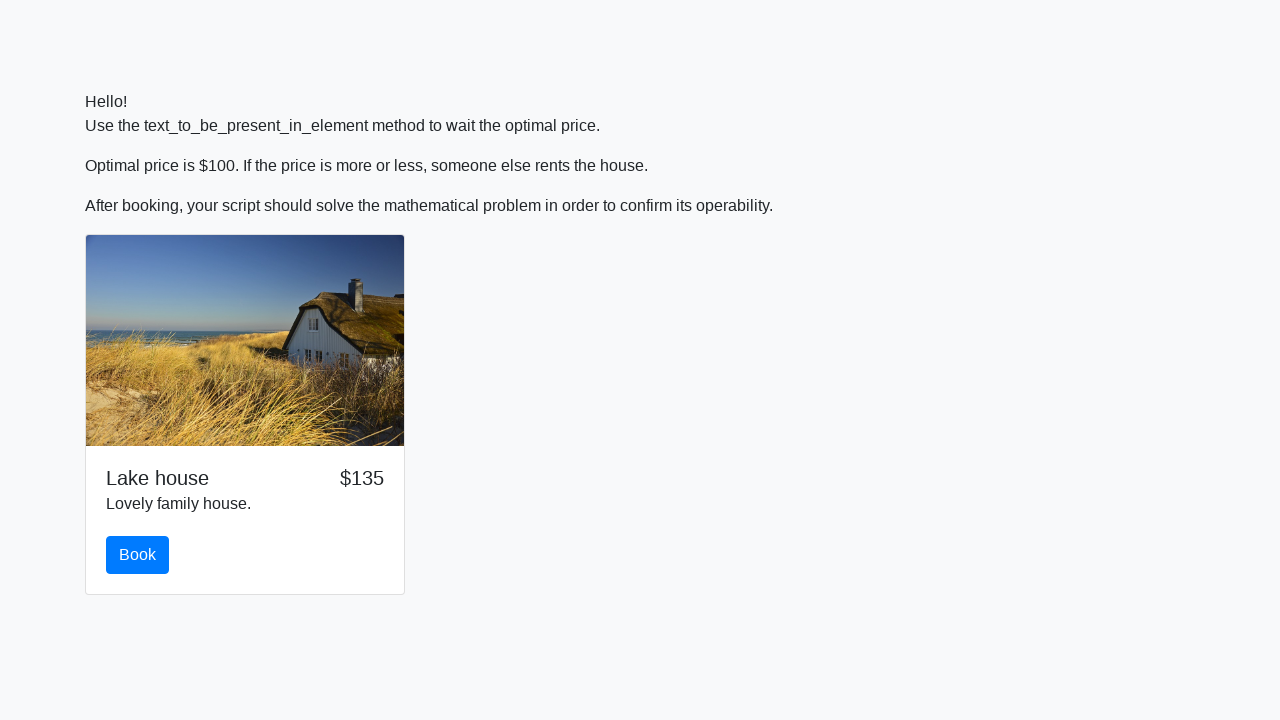

Waited for price element to display '$100'
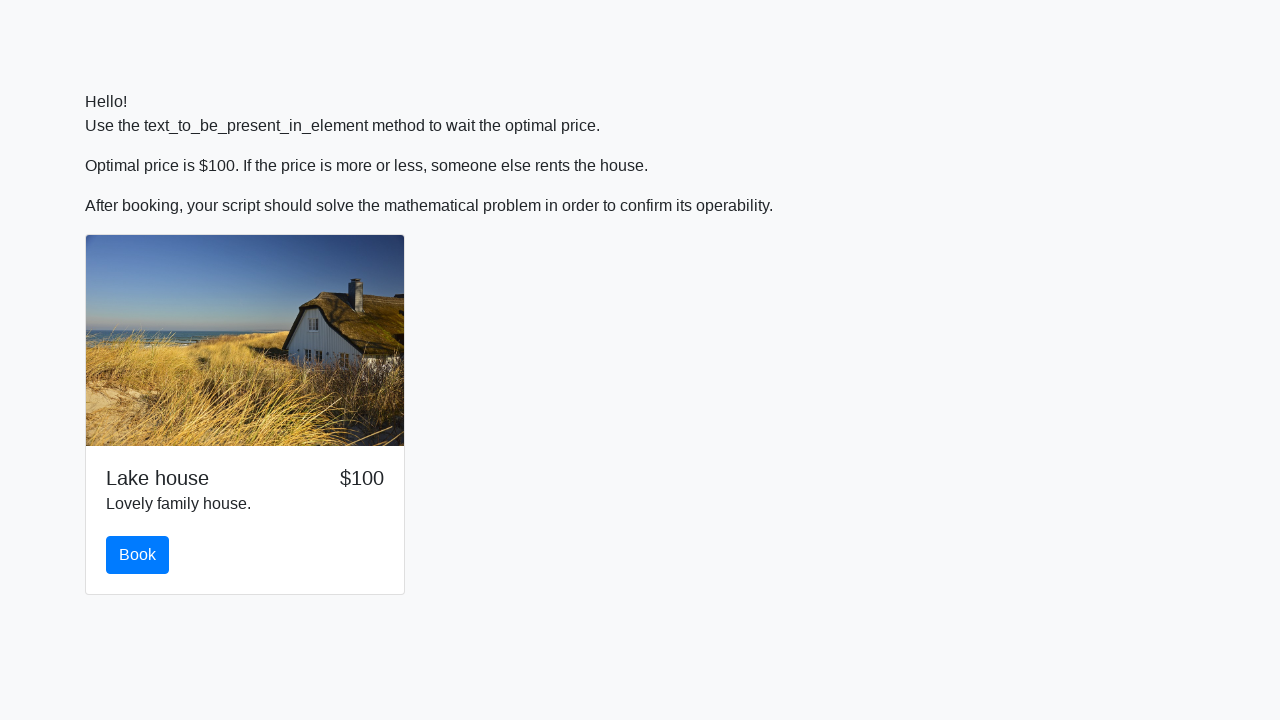

Clicked the book button at (138, 555) on #book
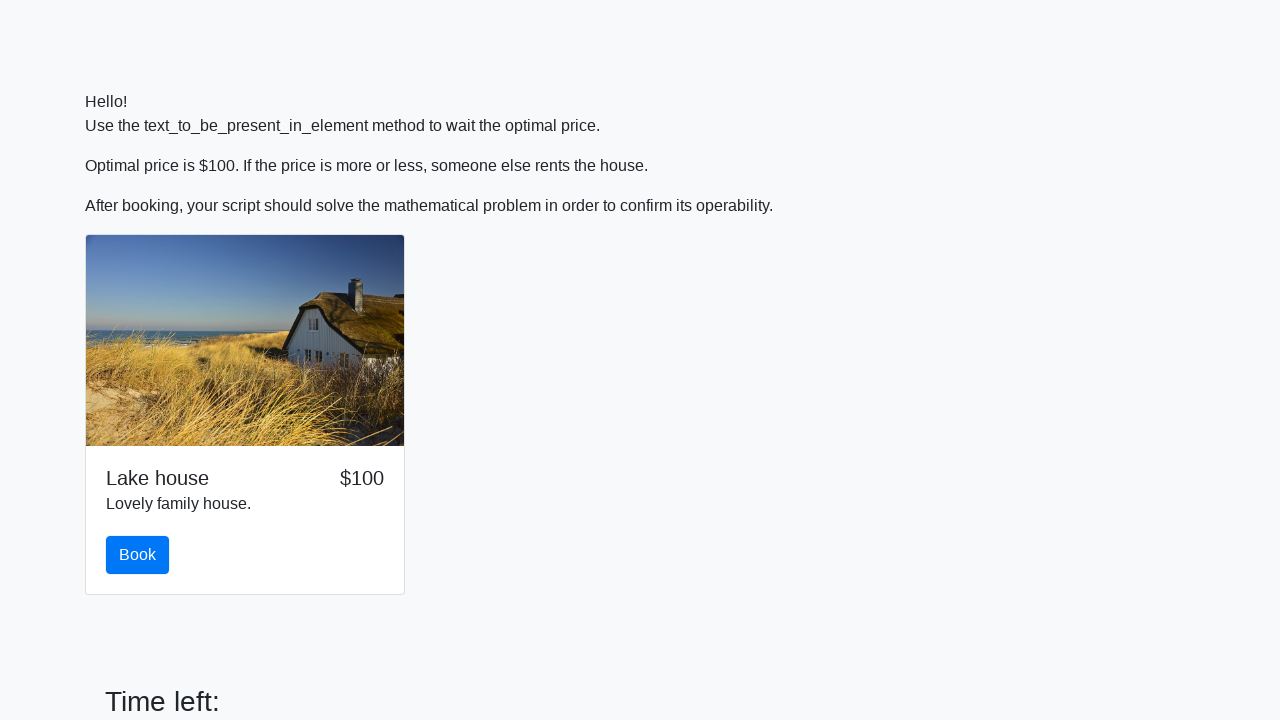

Scrolled to the solve button
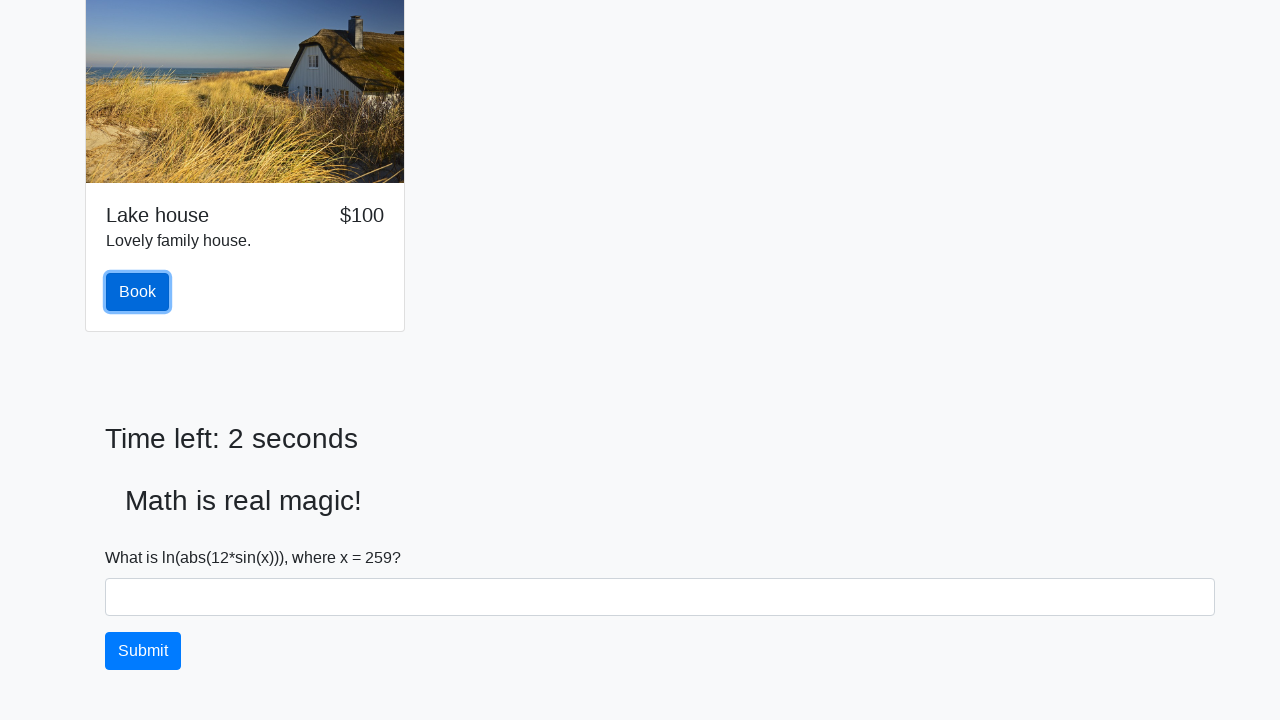

Read input value from page: 259
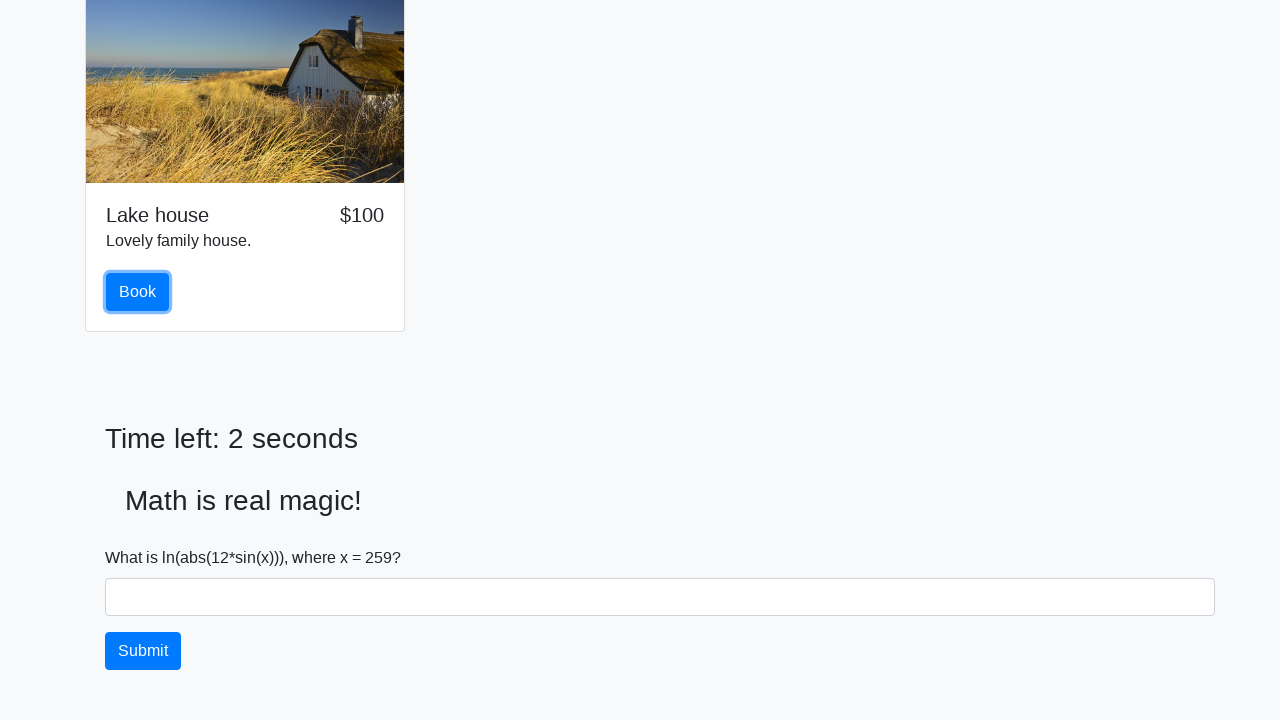

Calculated and filled answer field with result: 2.4683637514234844 on #answer
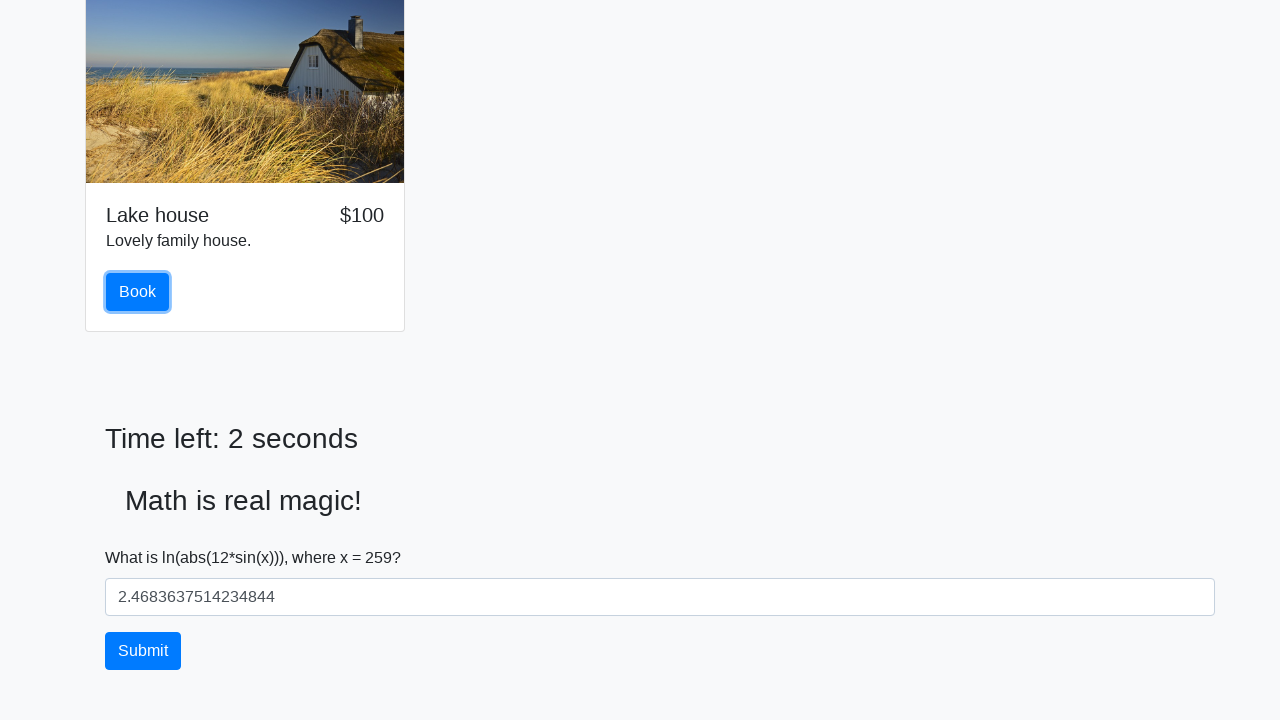

Clicked the solve button to submit answer at (143, 651) on #solve
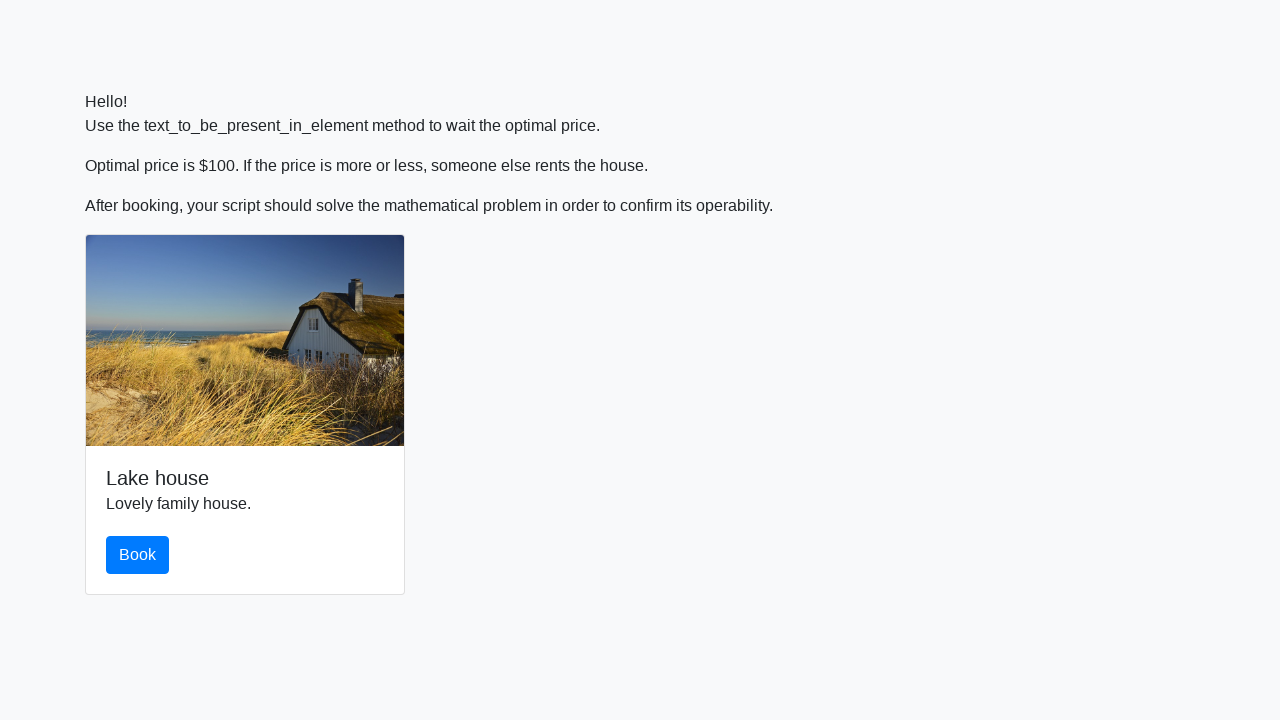

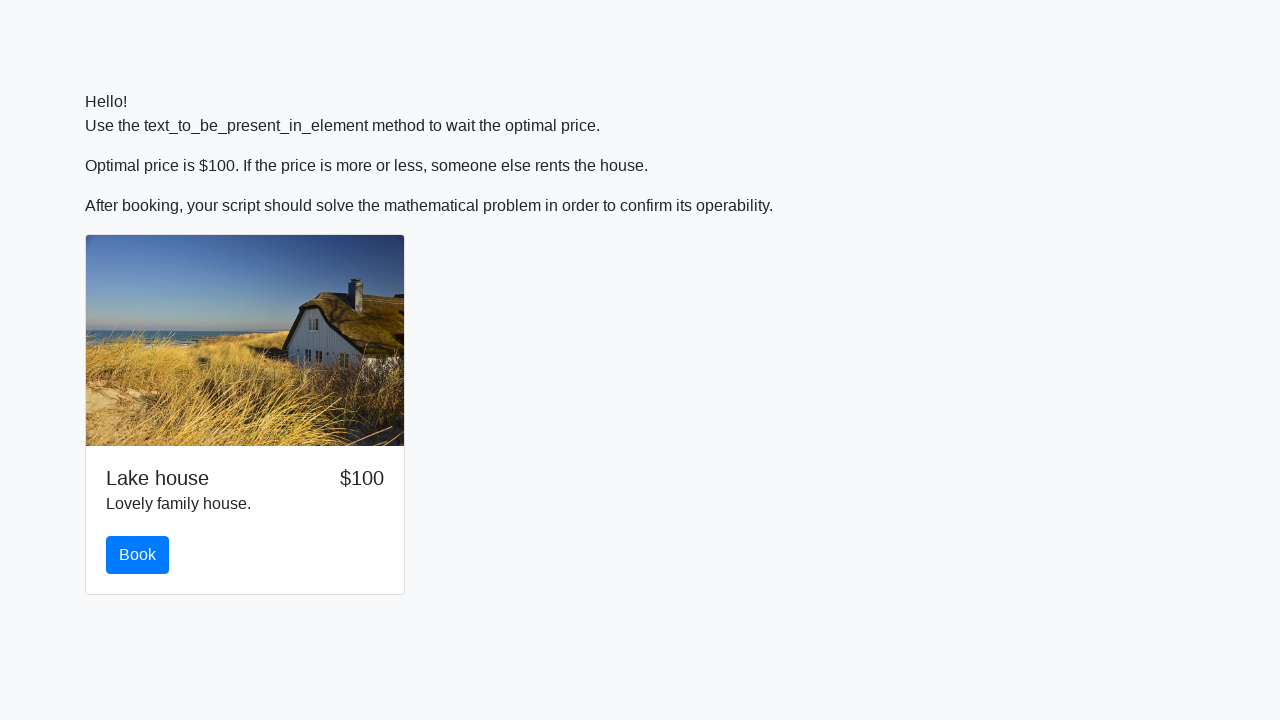